Tests form interaction by entering a name into an input field and selecting a female radio button on a test automation practice page.

Starting URL: http://testautomationpractice.blogspot.com

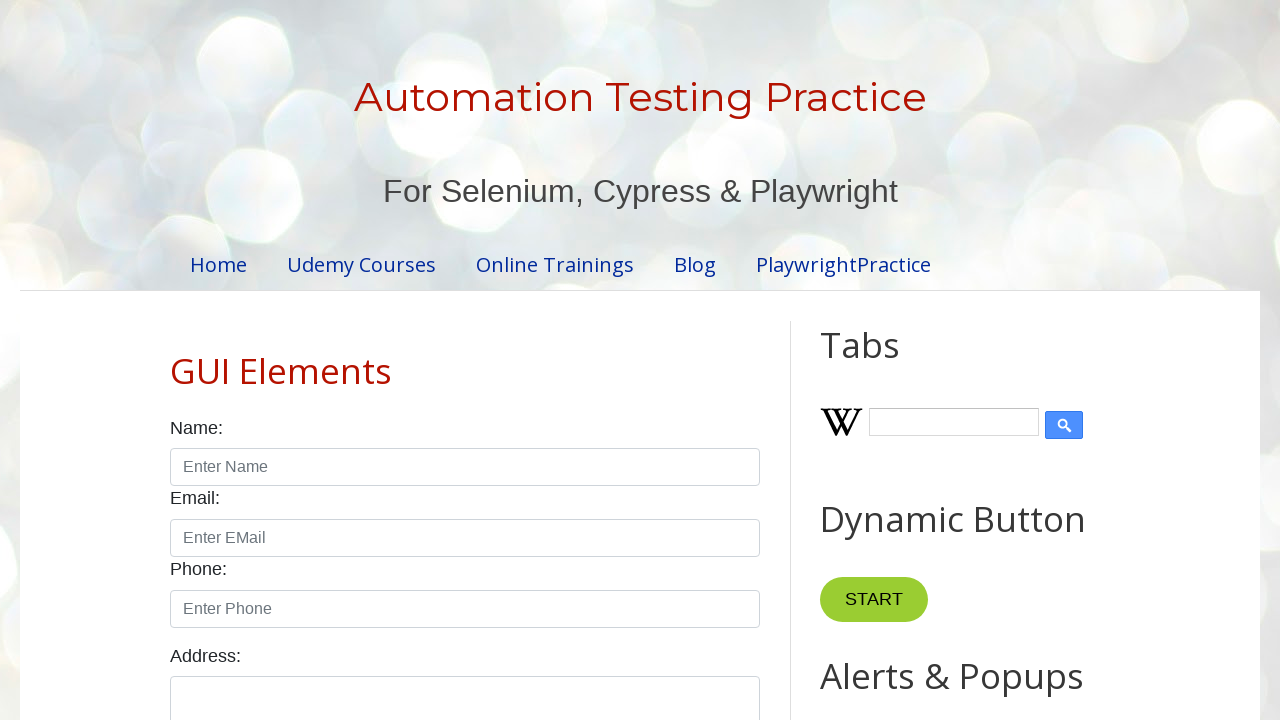

Set viewport size to 1920x1080
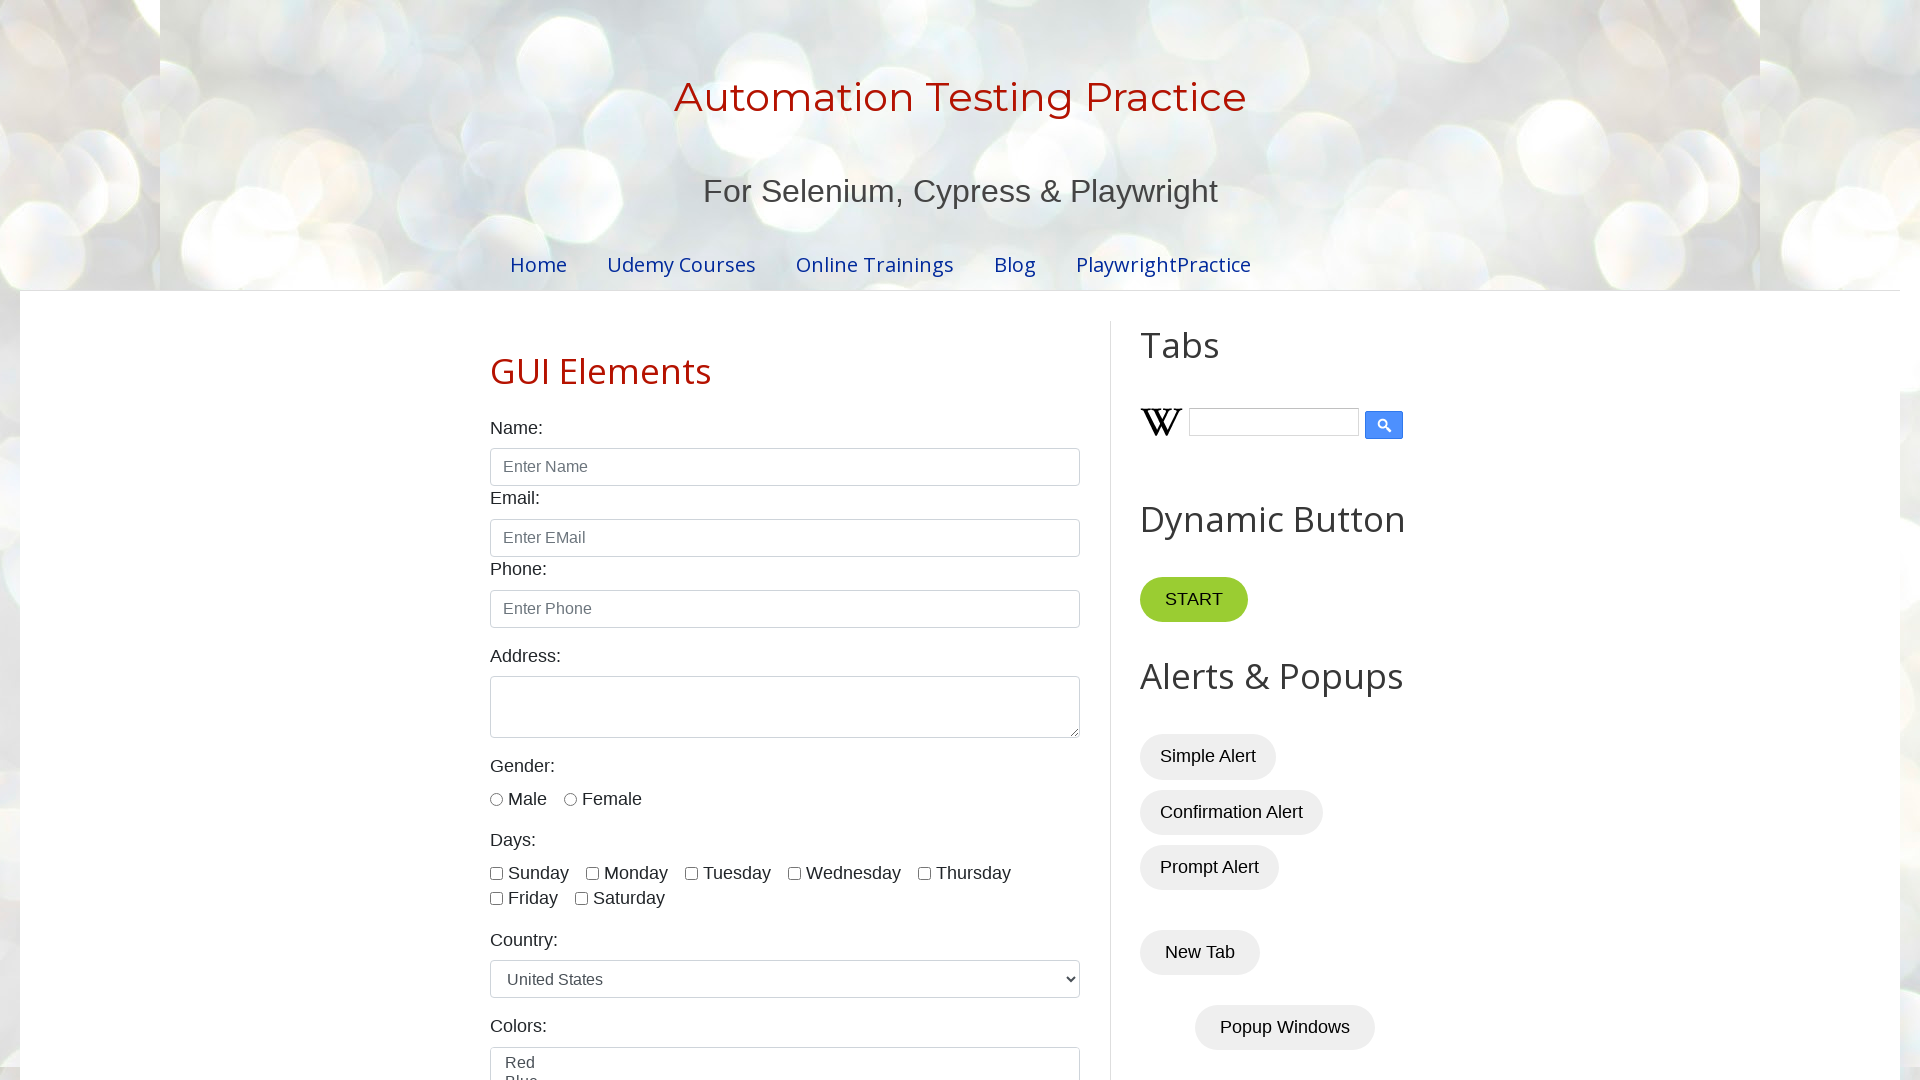

Entered 'Sagar' into the name input field on input#name
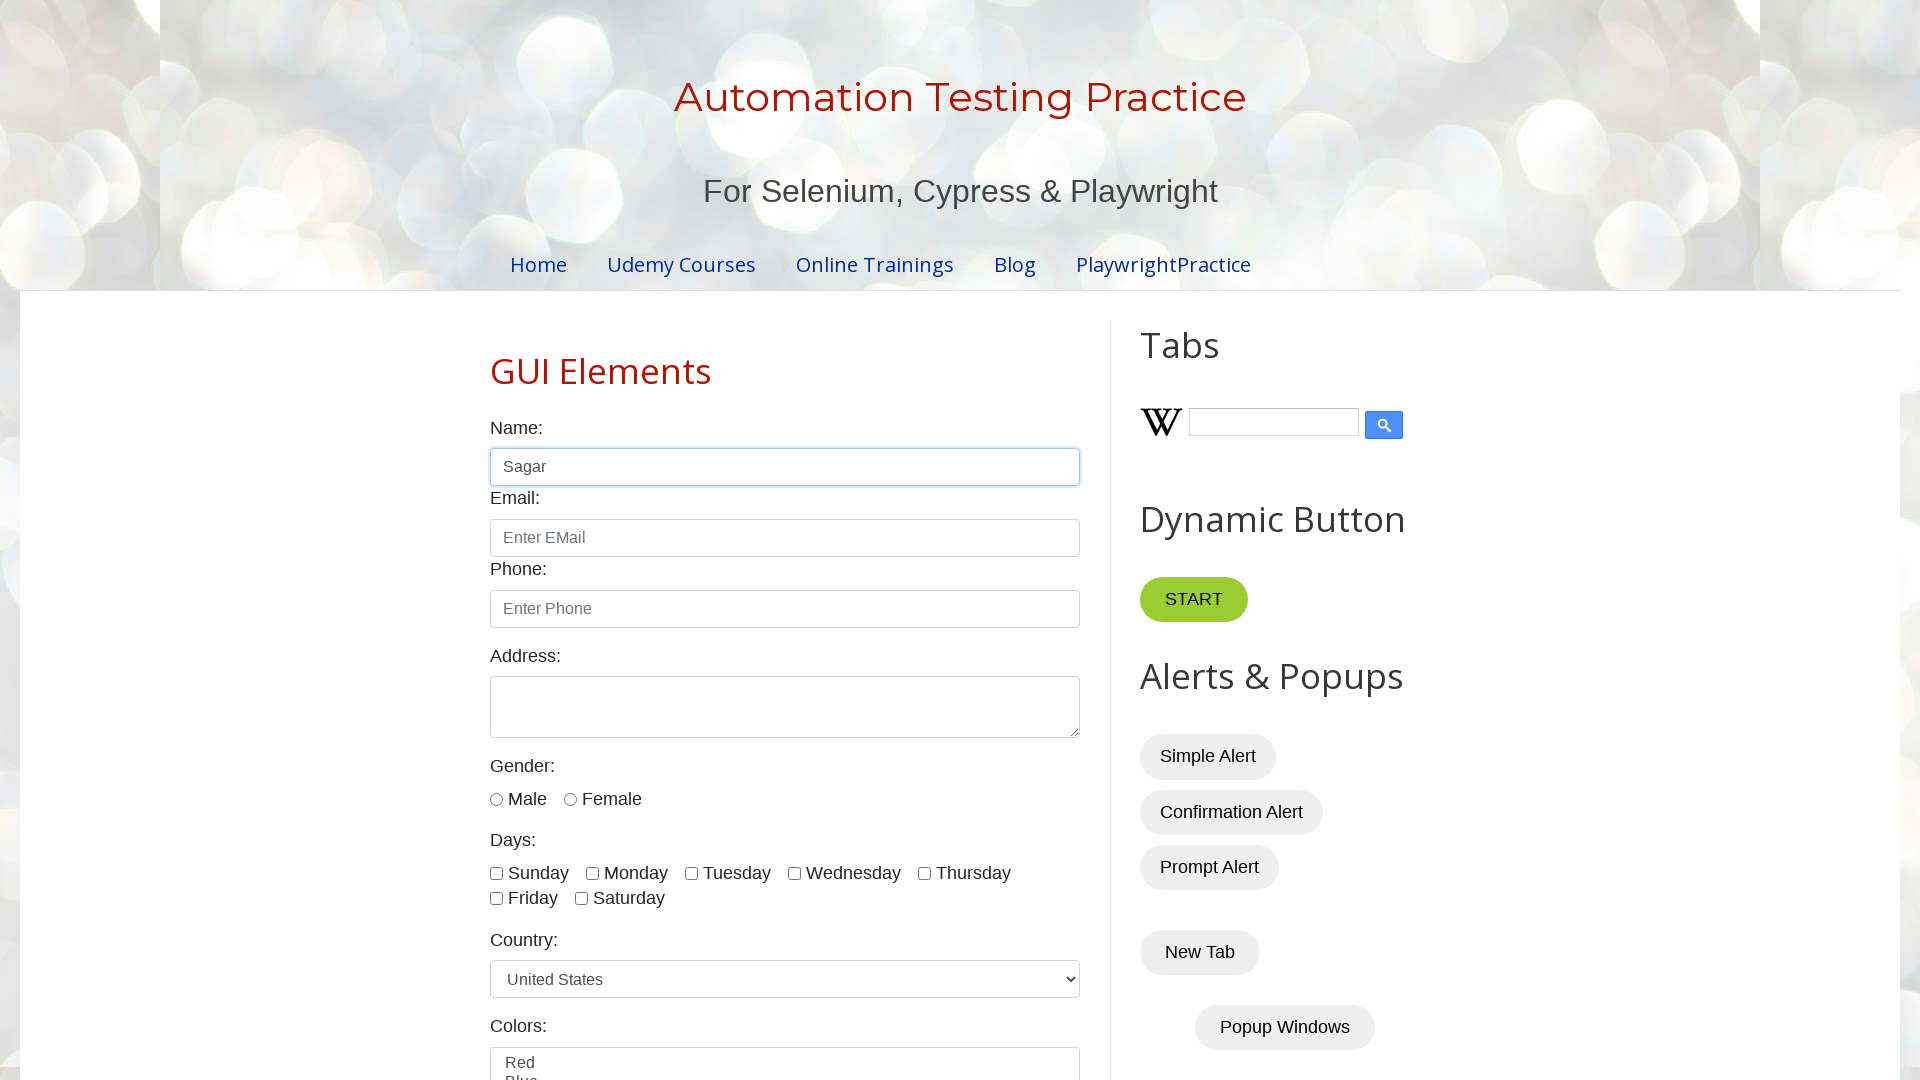

Selected the female radio button at (570, 799) on input#female
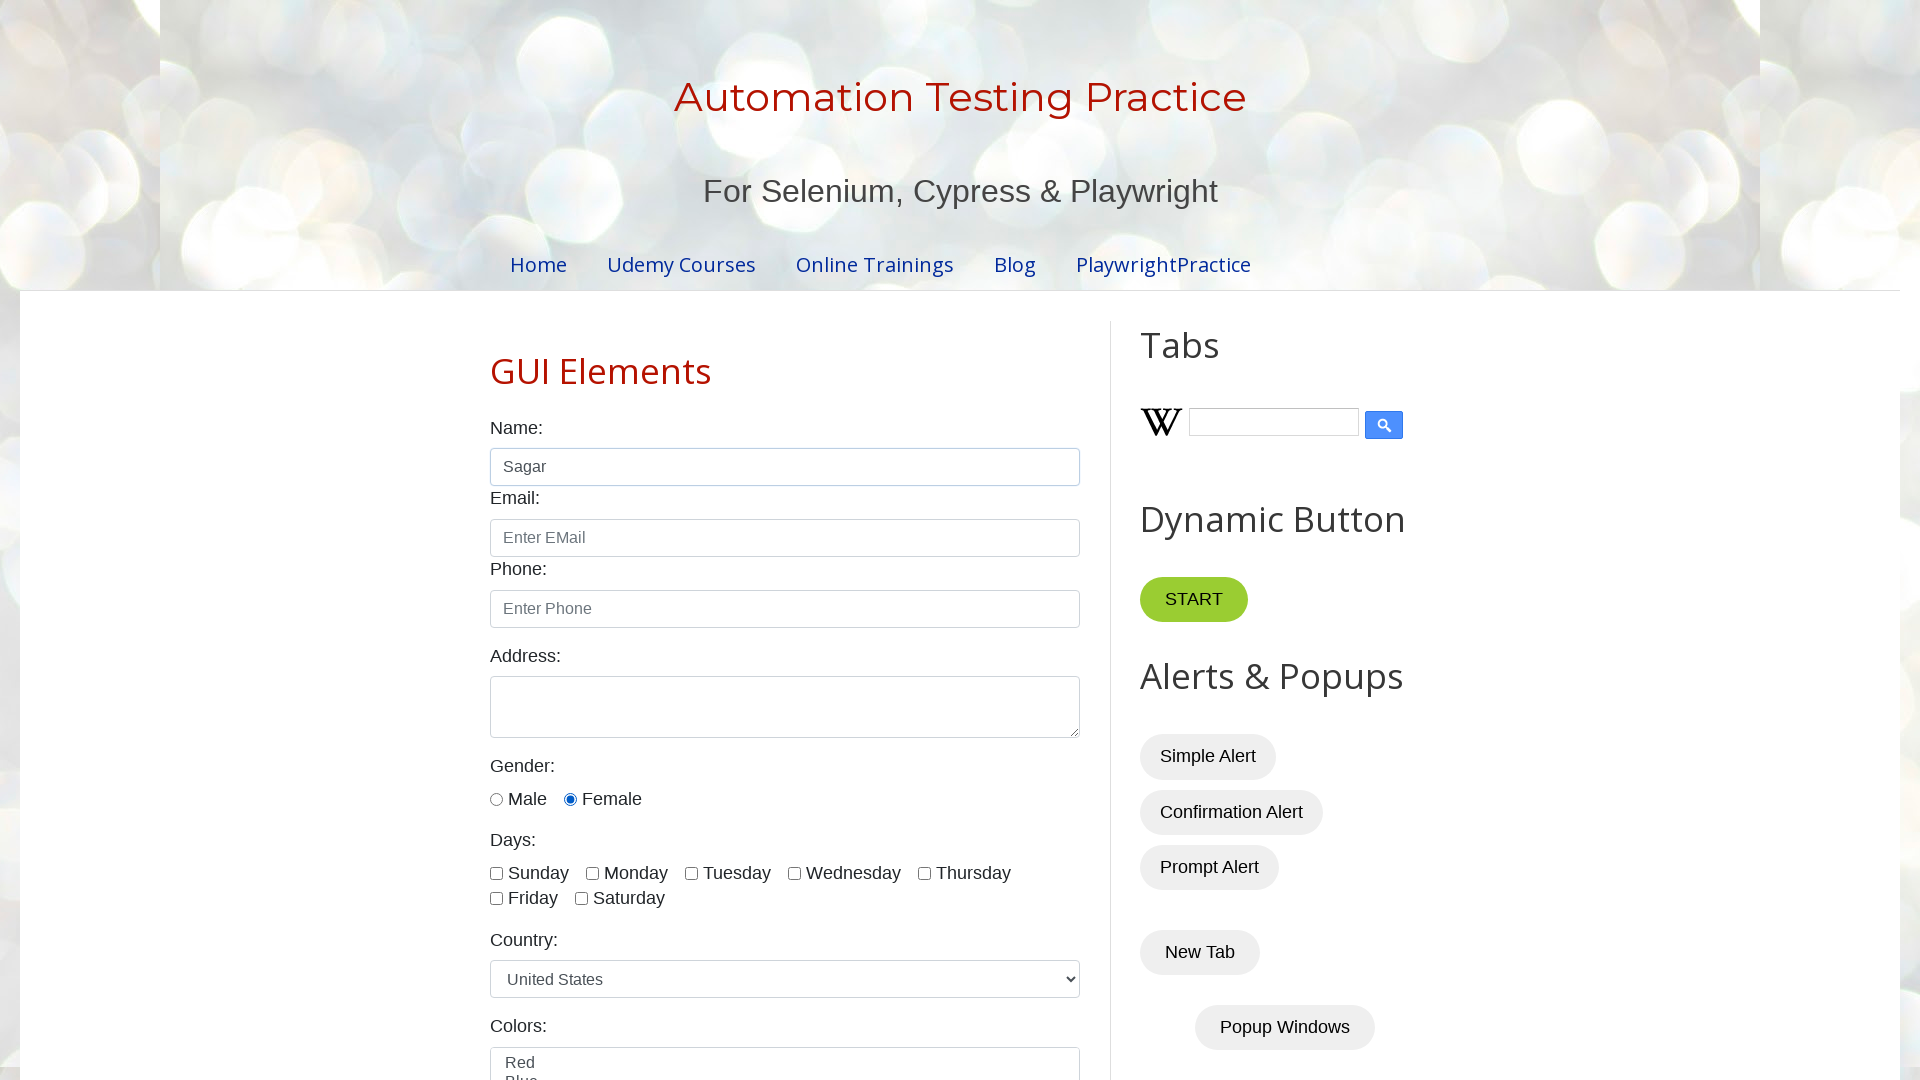

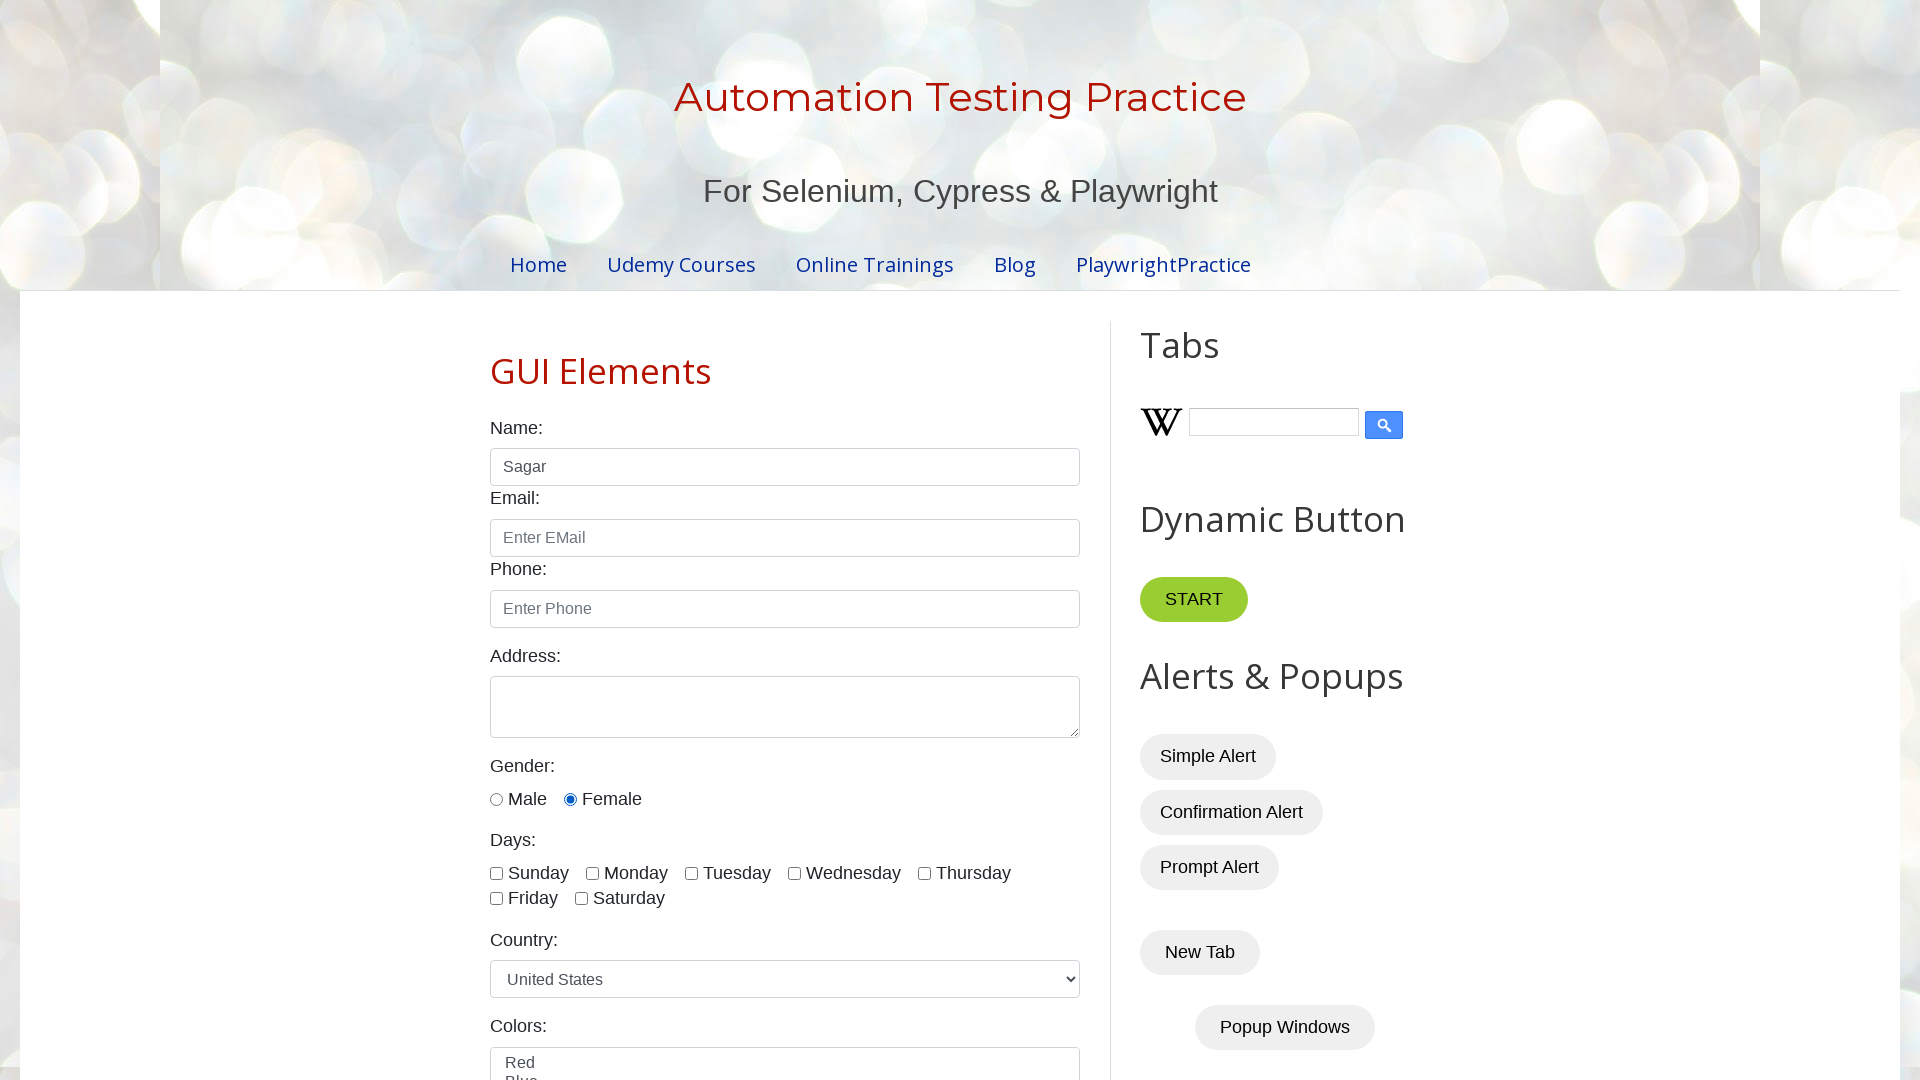